Tests radio button interactions including selecting favorite browser option, testing unselectable radio buttons, and verifying default selections

Starting URL: https://www.leafground.com/radio.xhtml

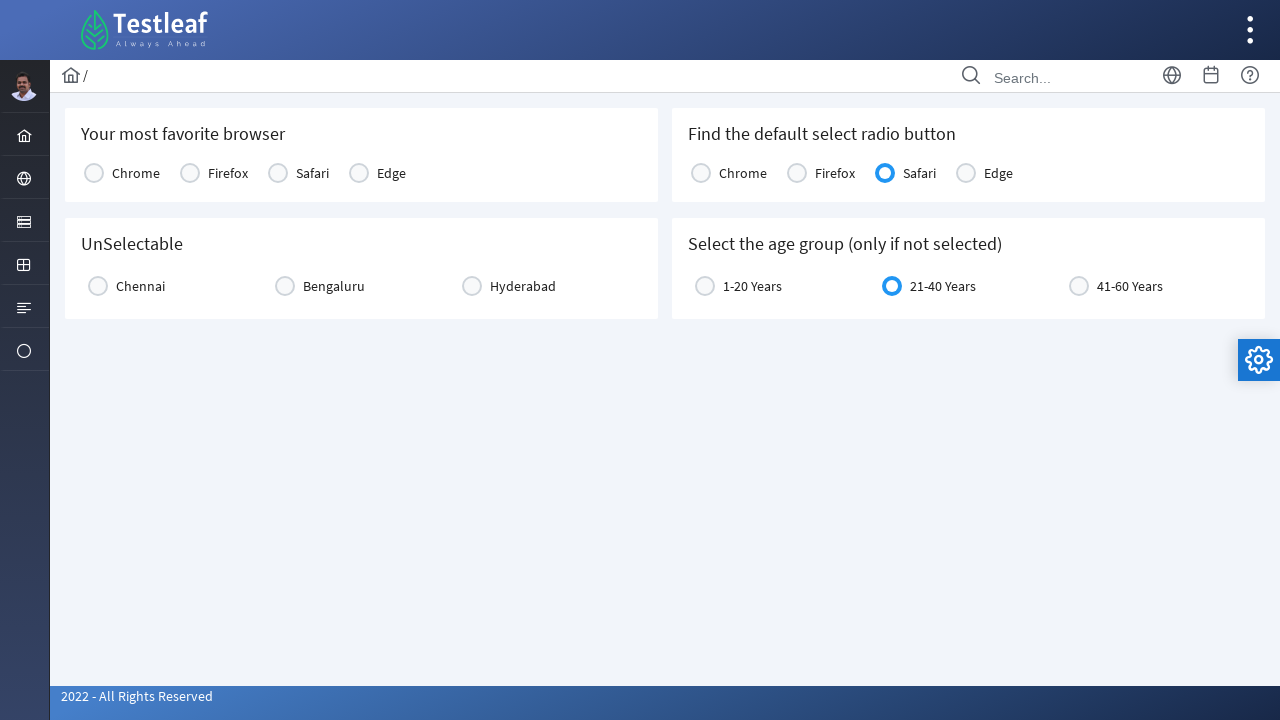

Selected favorite browser option (second option) at (228, 173) on xpath=(//h5[contains(text(),'Your most favorite browser')]//following::label)[2]
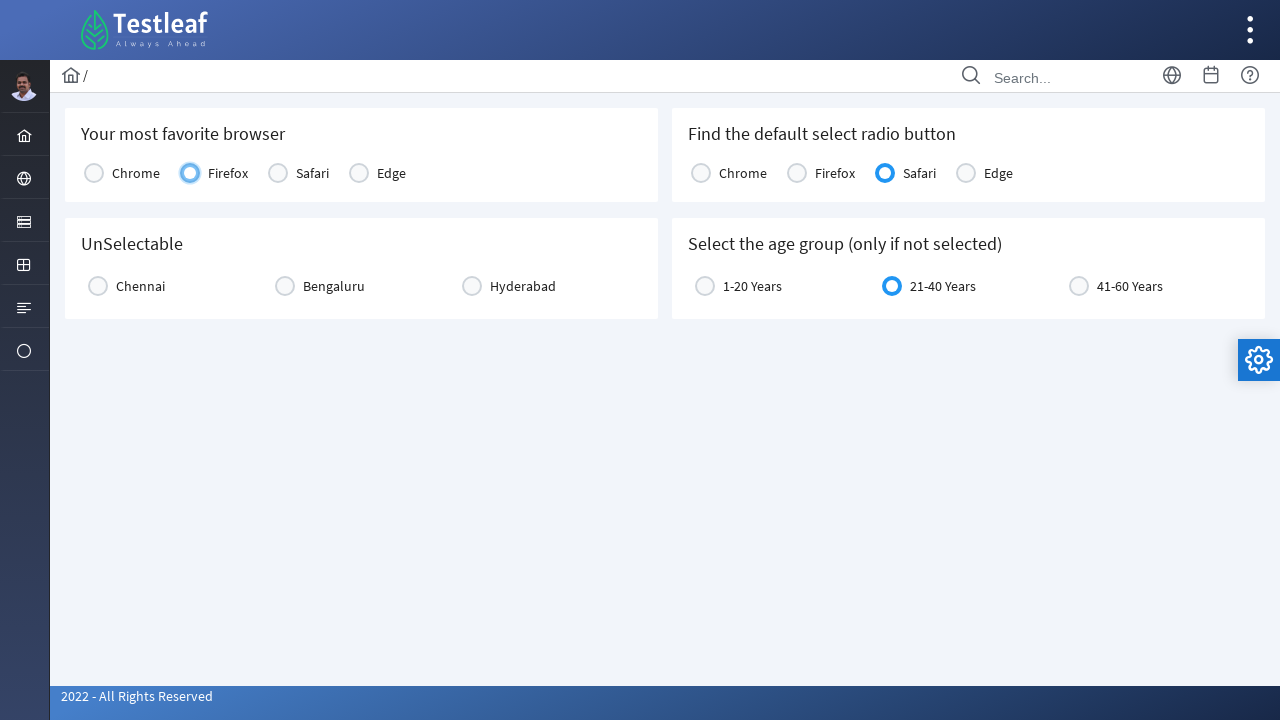

Clicked unselectable radio button (second option) at (334, 286) on xpath=(//h5[contains(text(),'UnSelectable')]/following::label)[2]
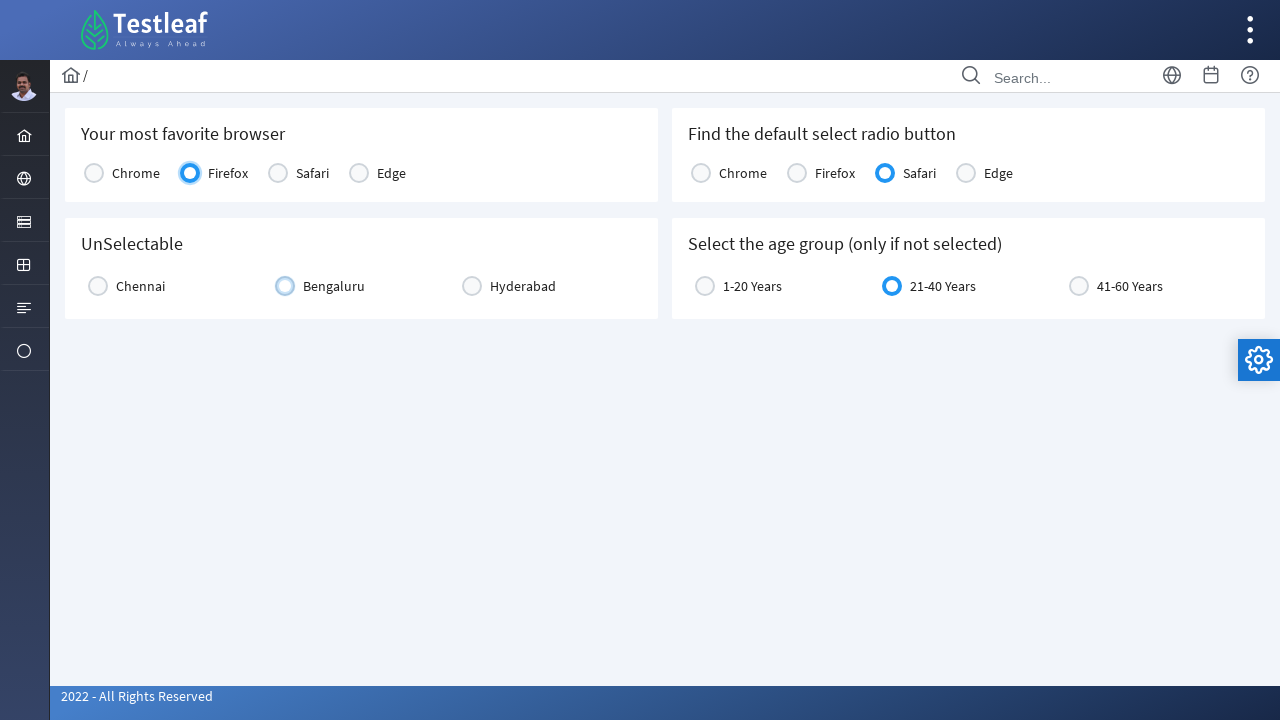

Clicked unselectable radio button again to test toggle behavior at (334, 286) on xpath=(//h5[contains(text(),'UnSelectable')]/following::label)[2]
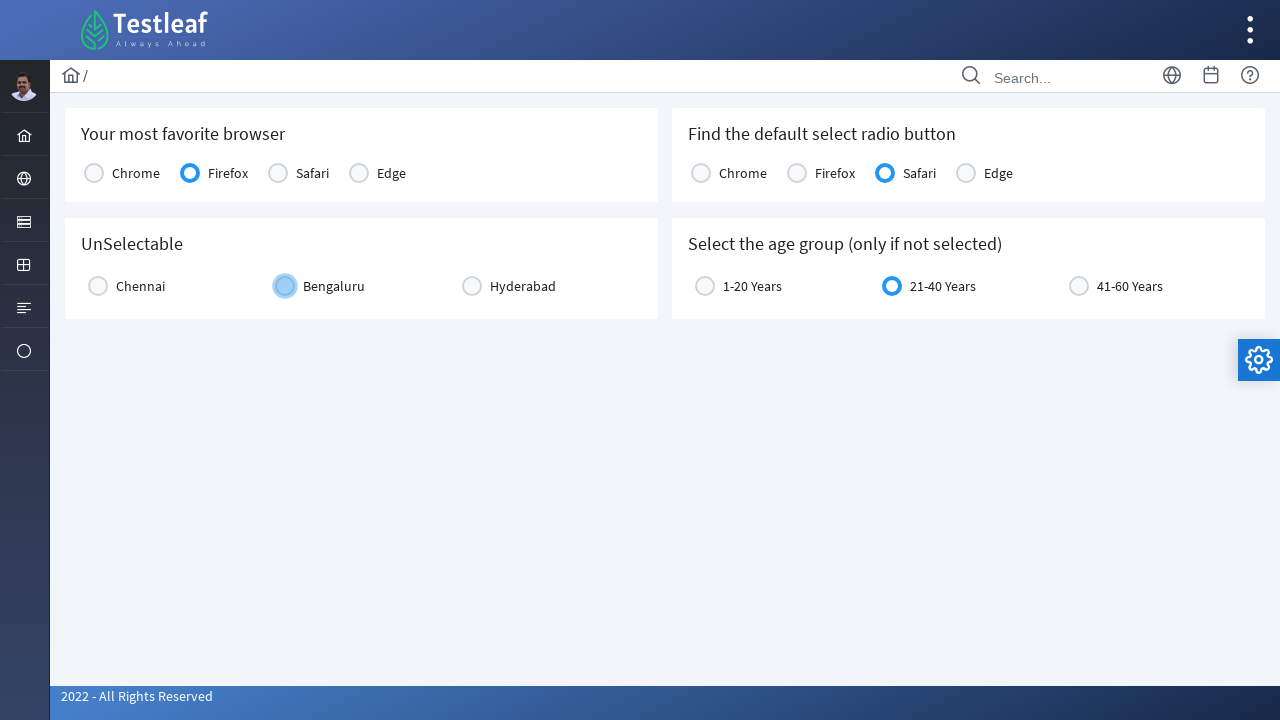

Verified default radio button selection status
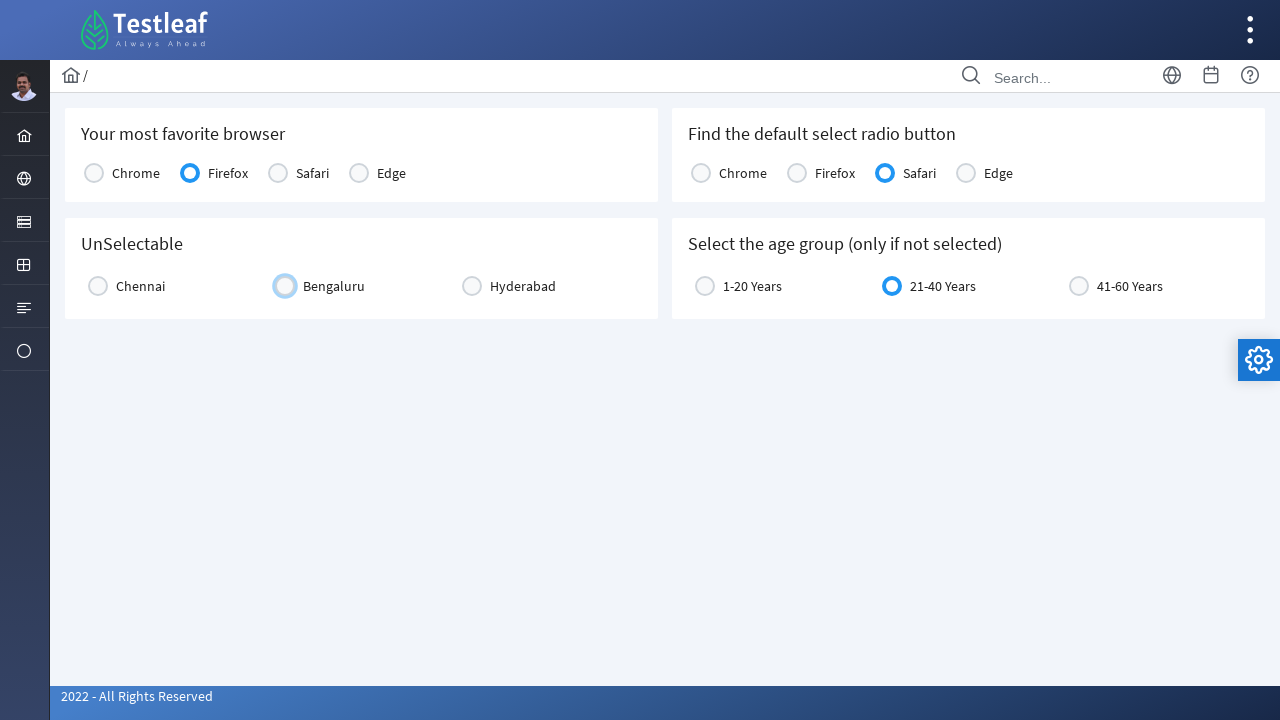

Retrieved page title
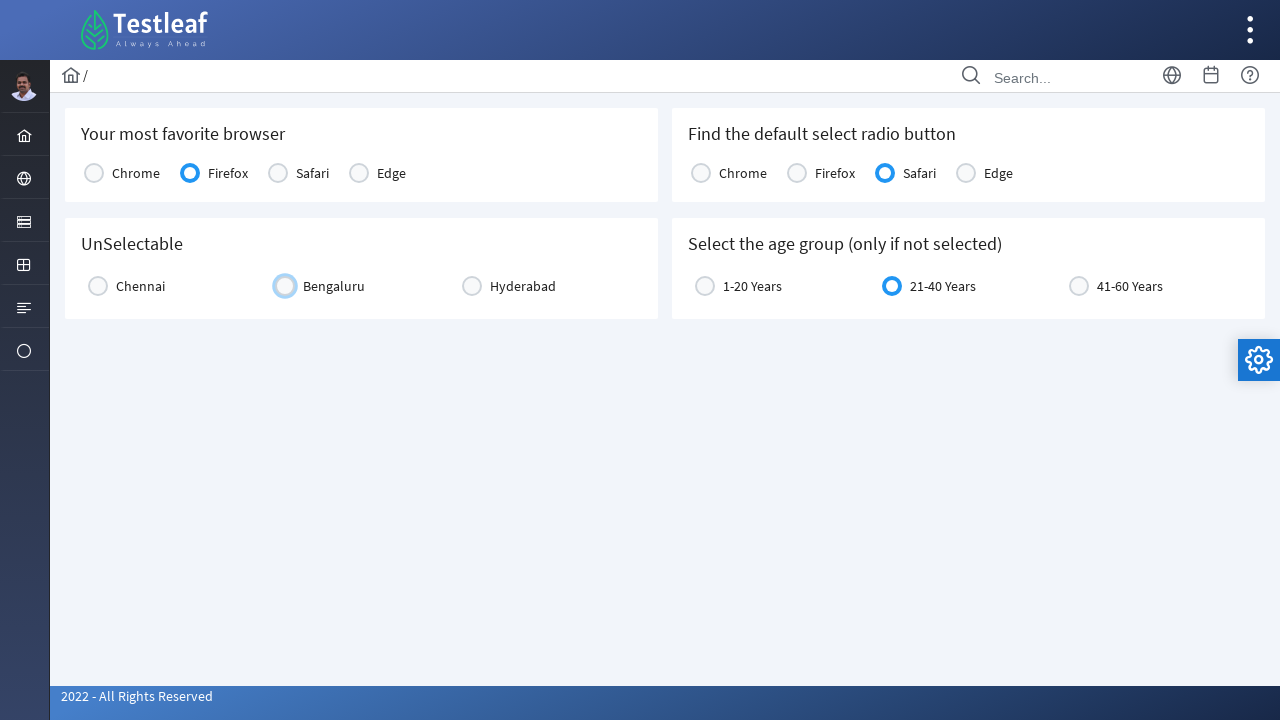

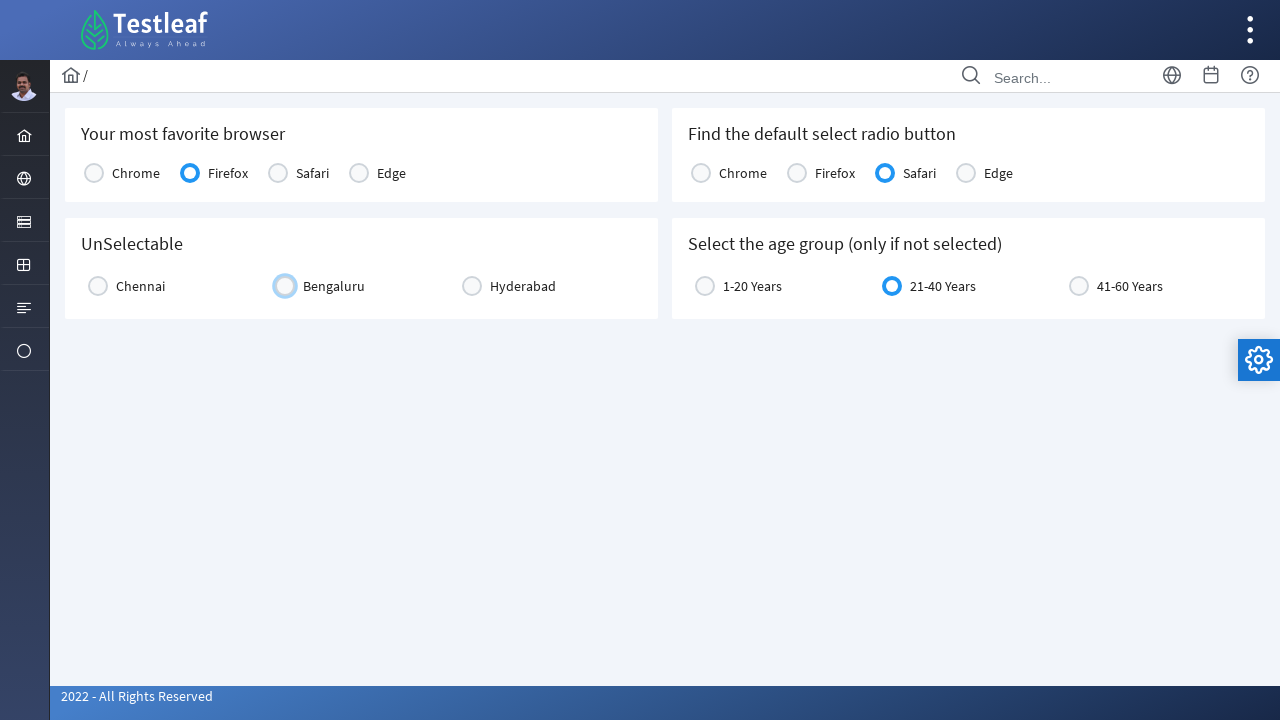